Tests radio button and checkbox selection by iterating through available options and selecting specific values

Starting URL: http://seleniumpractise.blogspot.com/2016/08/how-to-automate-radio-button-in.html

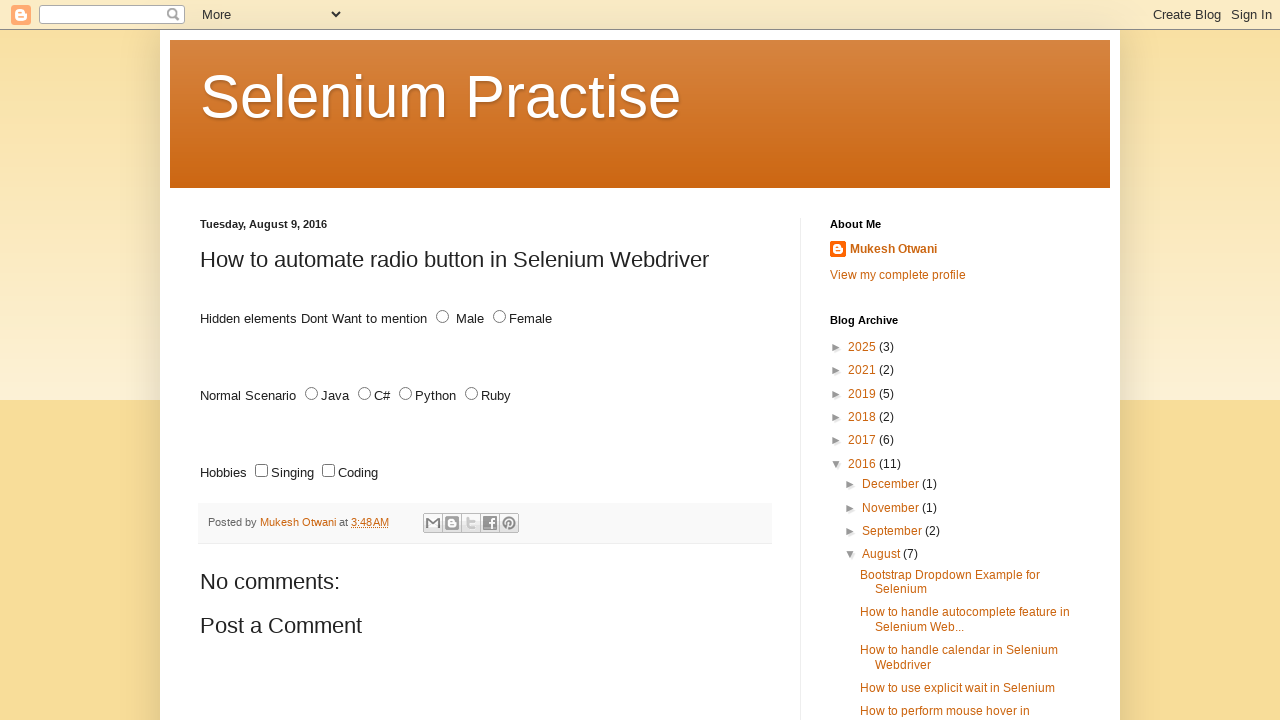

Located all radio buttons with name='lang'
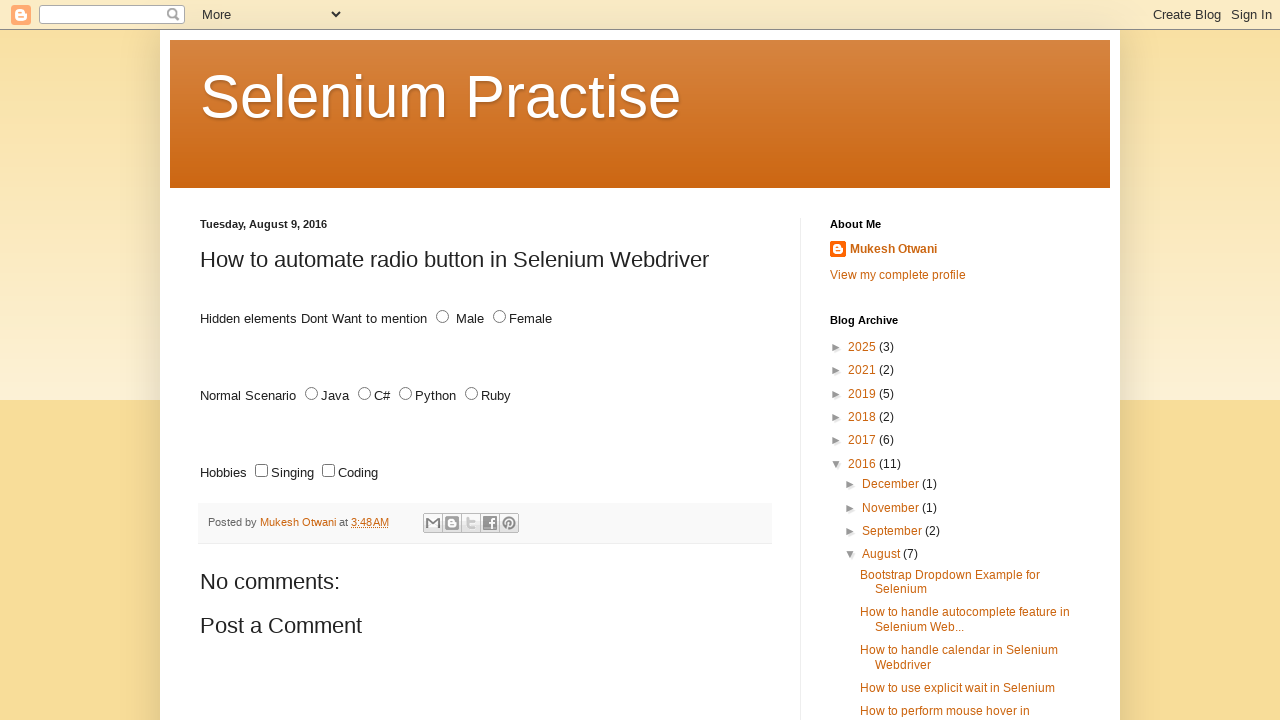

Retrieved radio button value attribute: JAVA
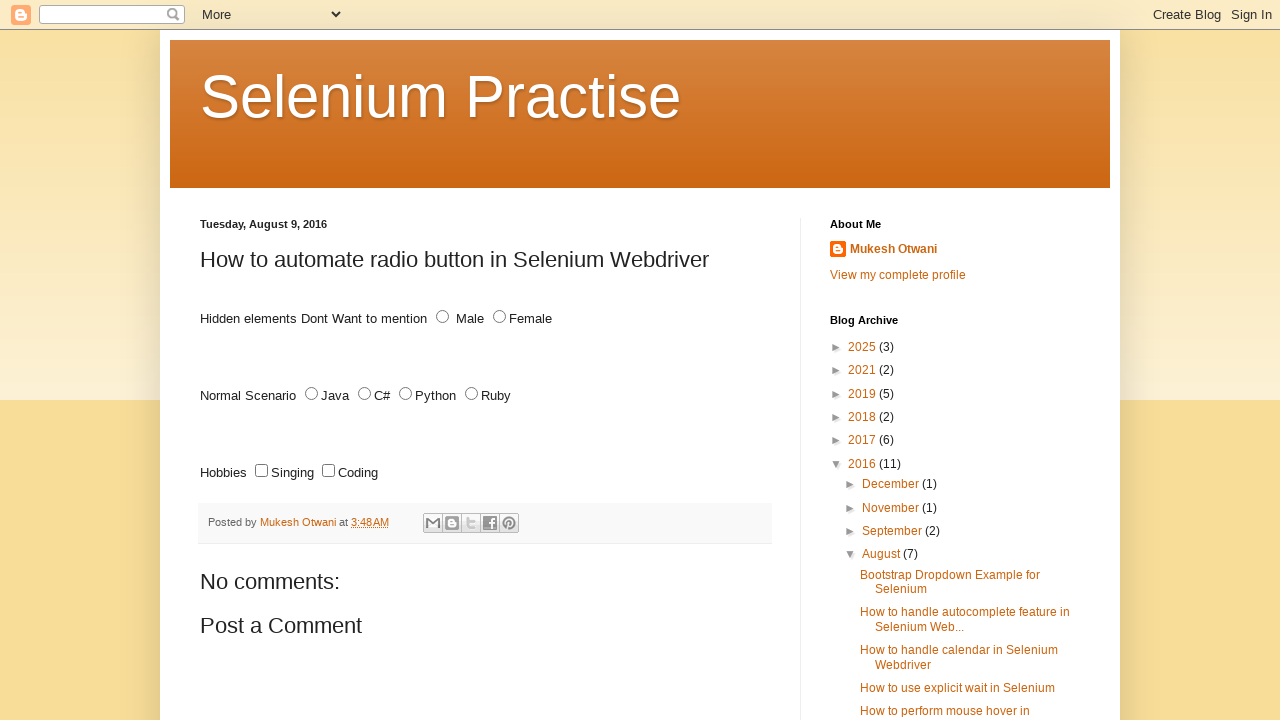

Retrieved radio button value attribute: C#
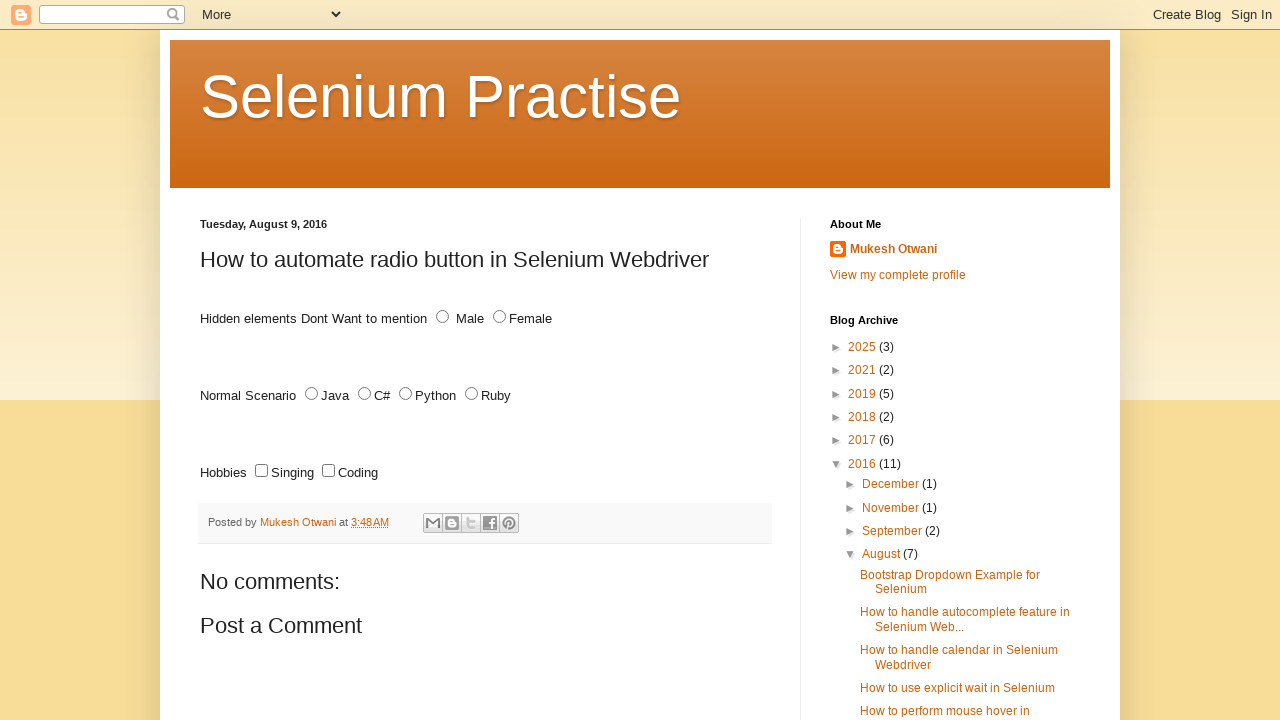

Retrieved radio button value attribute: PYTHON
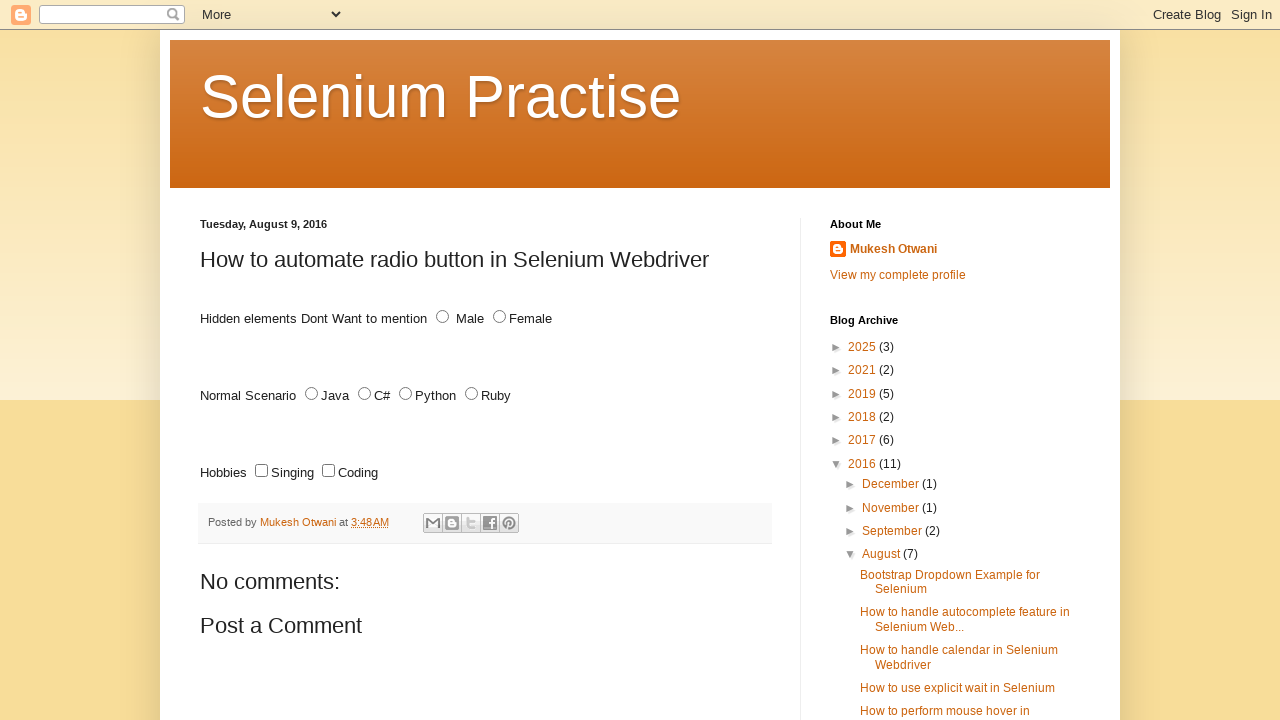

Selected Python radio button option at (406, 394) on xpath=//input[@name='lang' and @type='radio'] >> nth=2
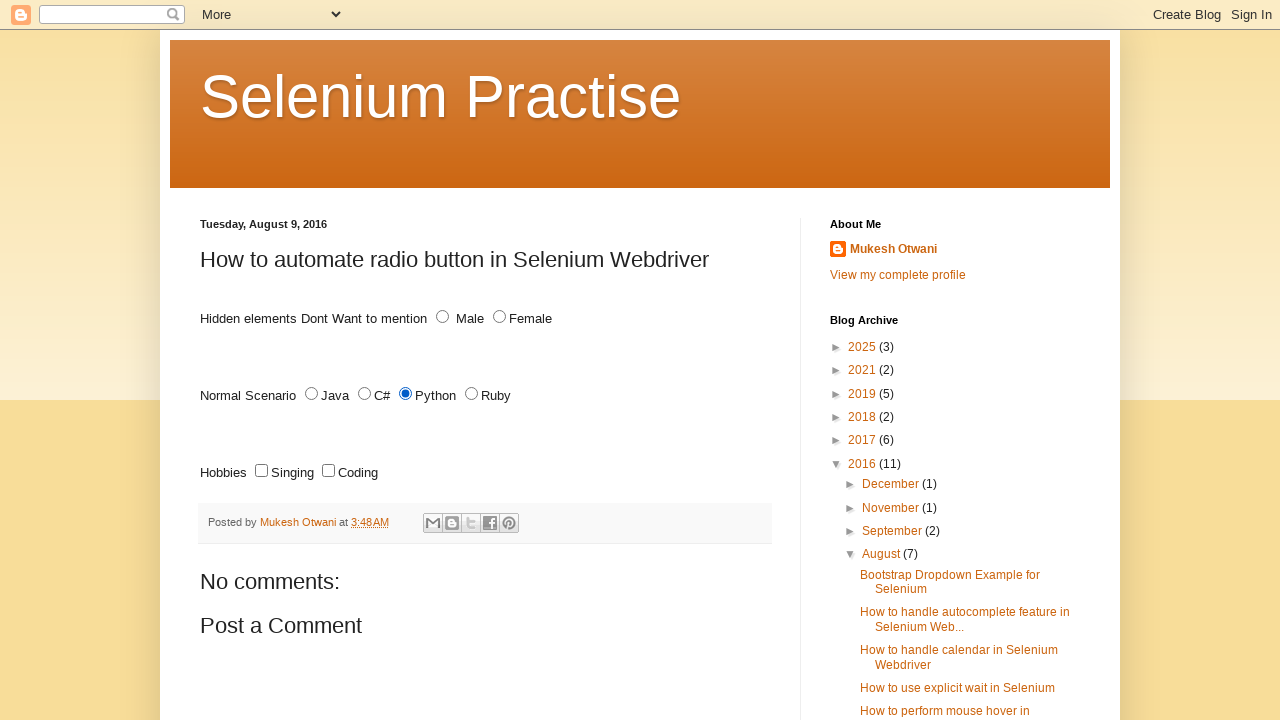

Located all checkbox elements
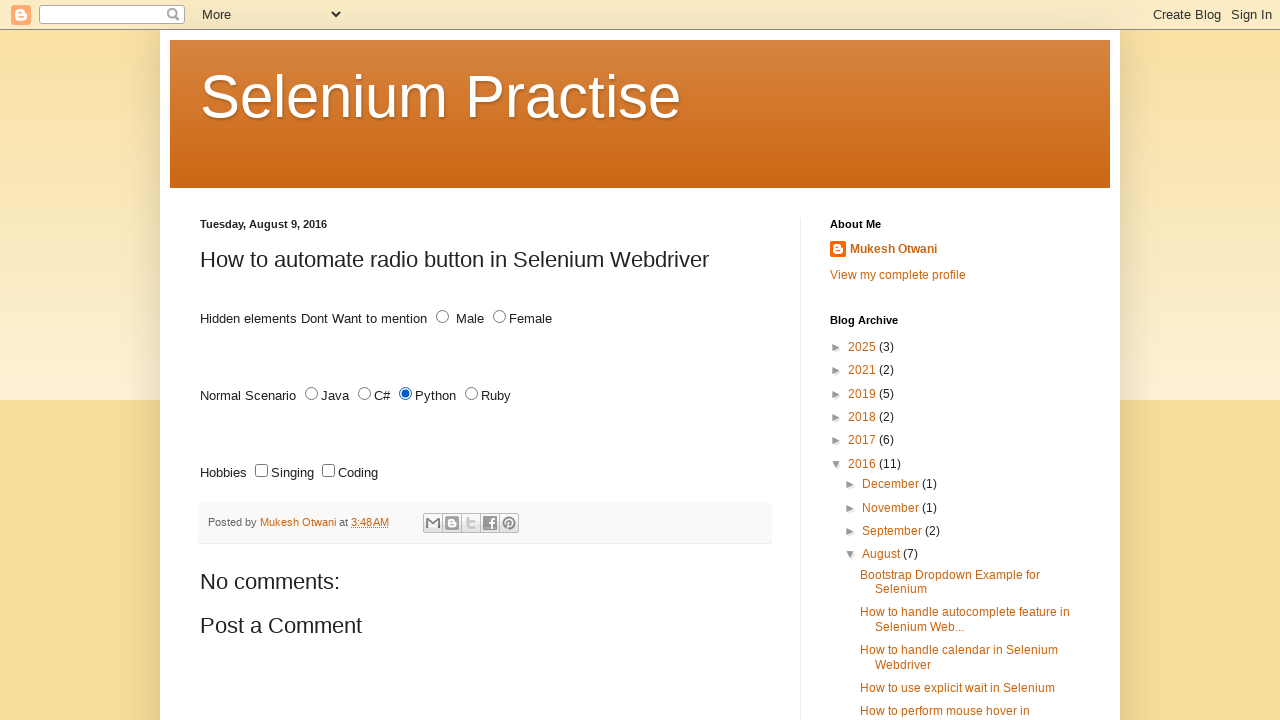

Retrieved checkbox id attribute: sing
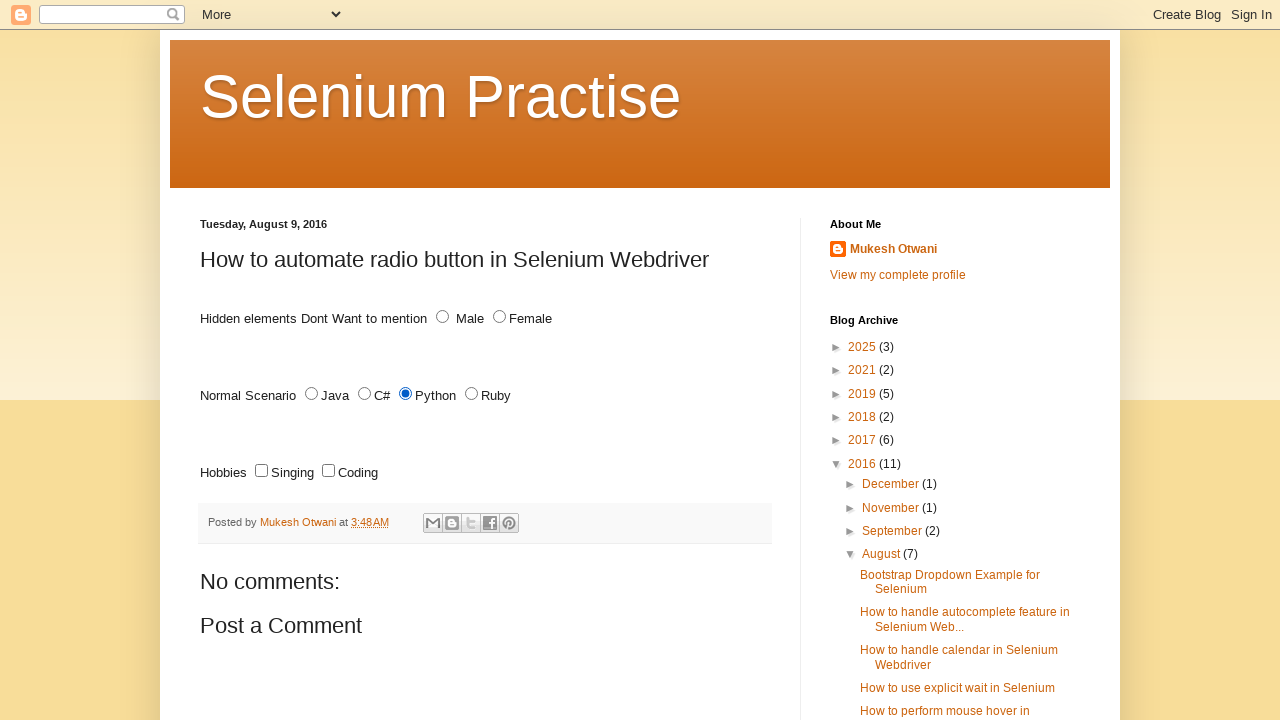

Retrieved checkbox id attribute: code
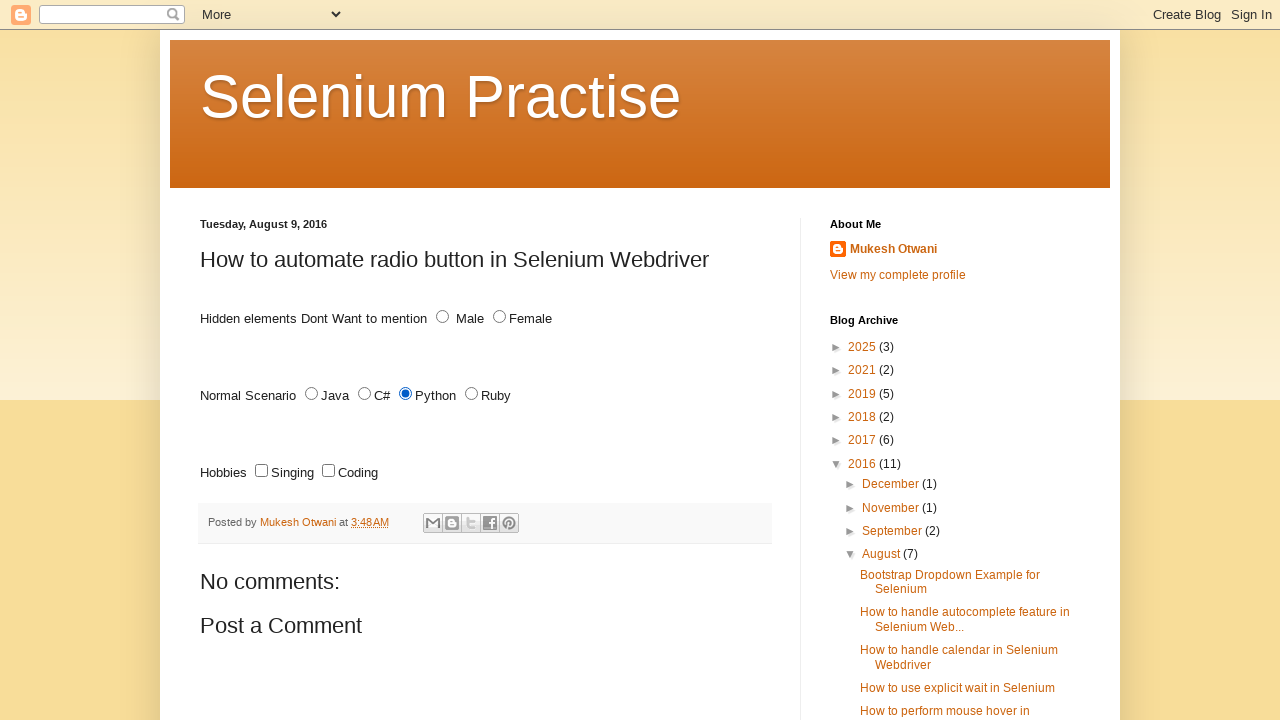

Selected checkbox with id='code' at (328, 471) on xpath=//input[@type='checkbox'] >> nth=1
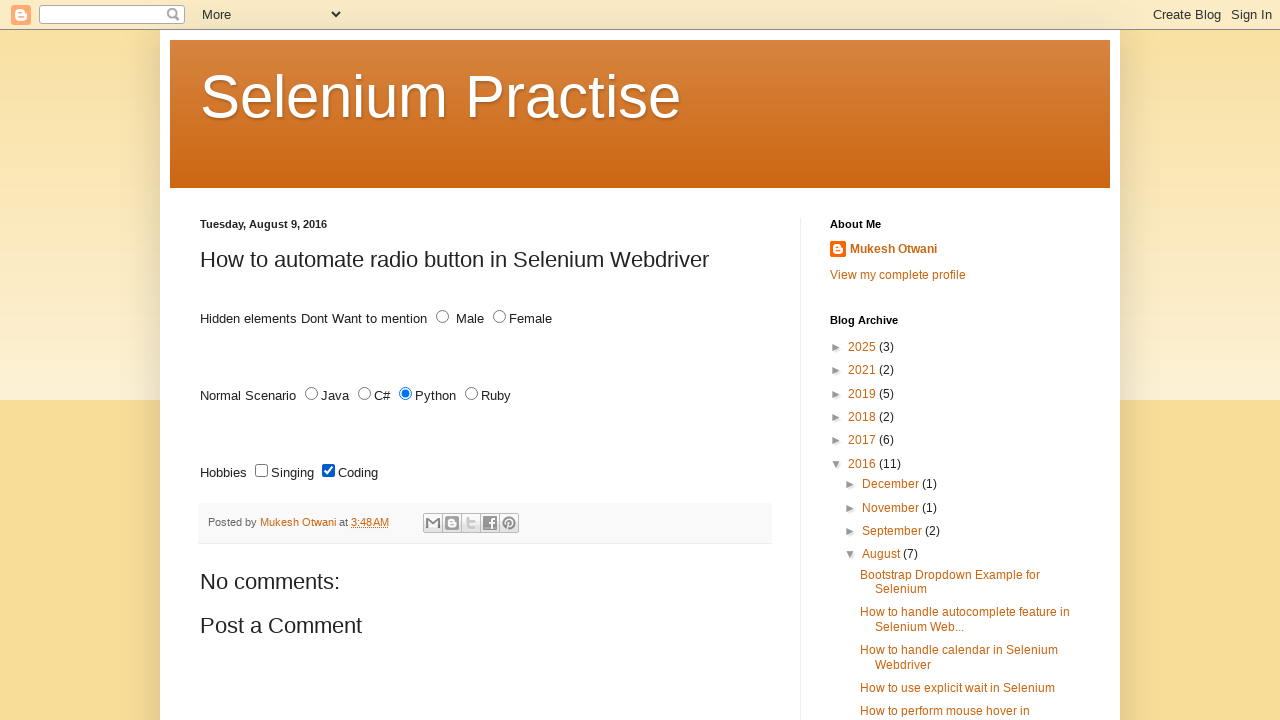

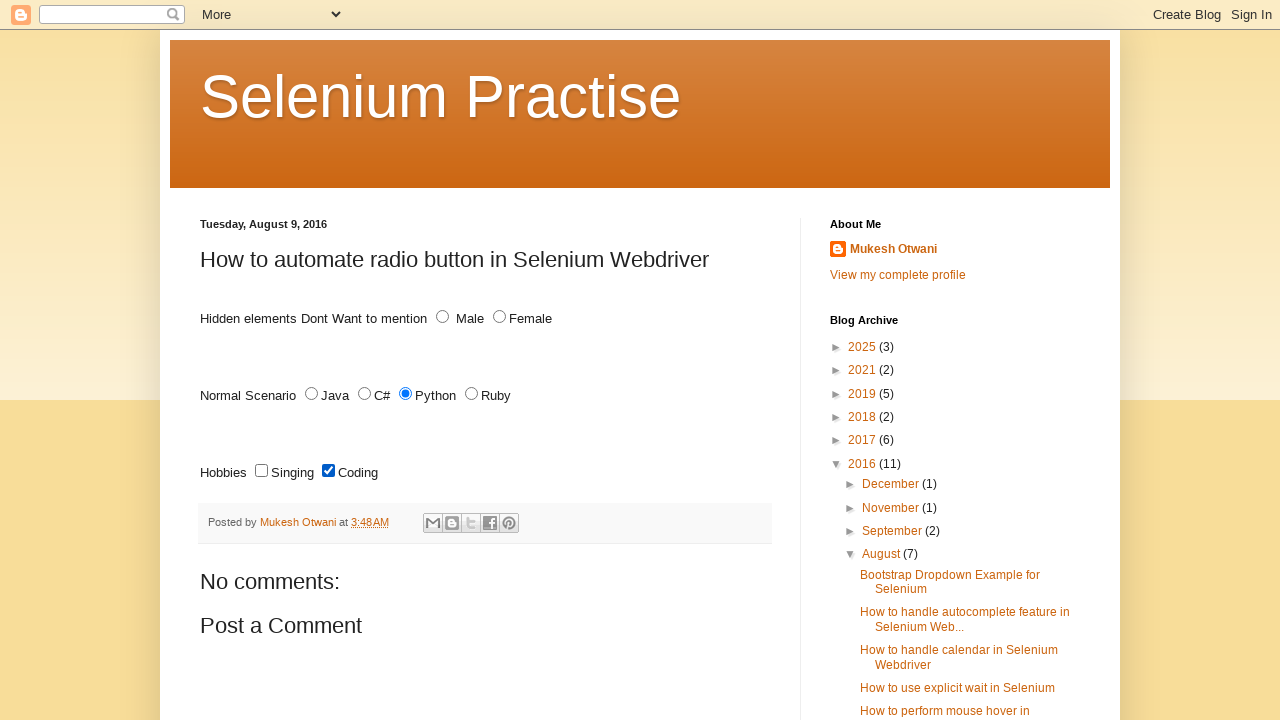